Tests browser window handling by opening a new window and switching between windows

Starting URL: https://demoqa.com/browser-windows

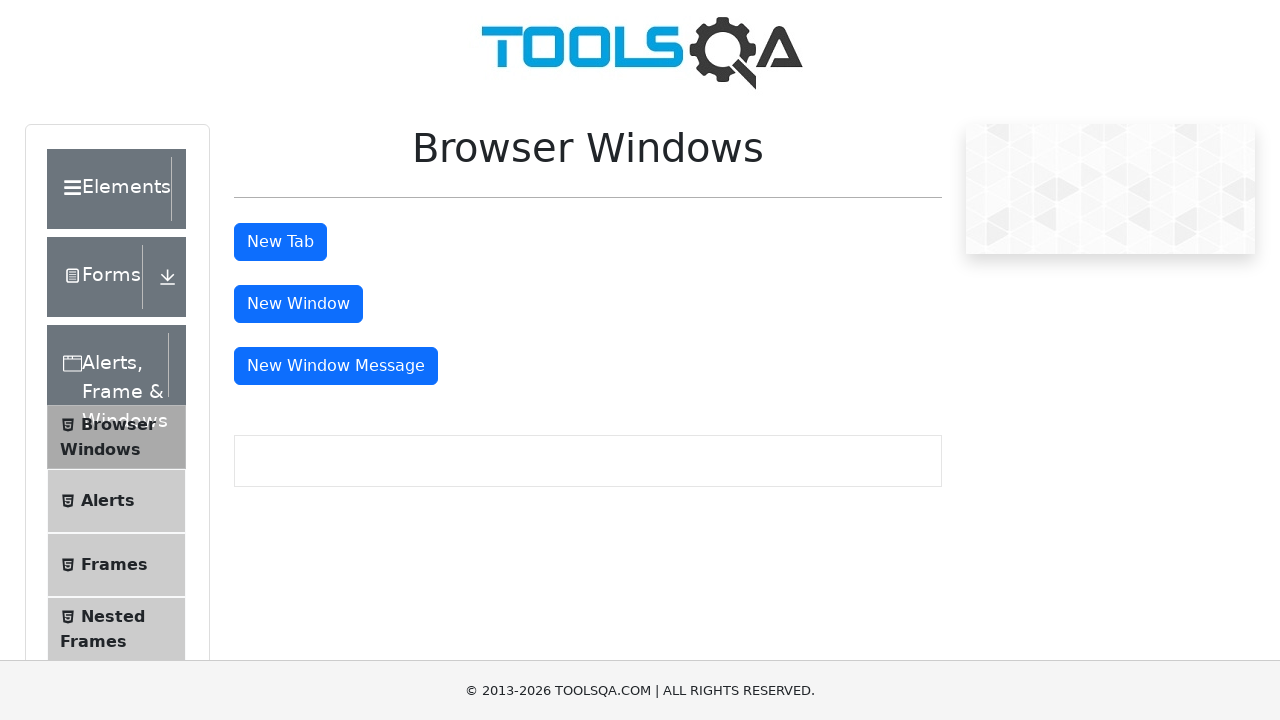

Clicked button to open new window at (298, 304) on #windowButton
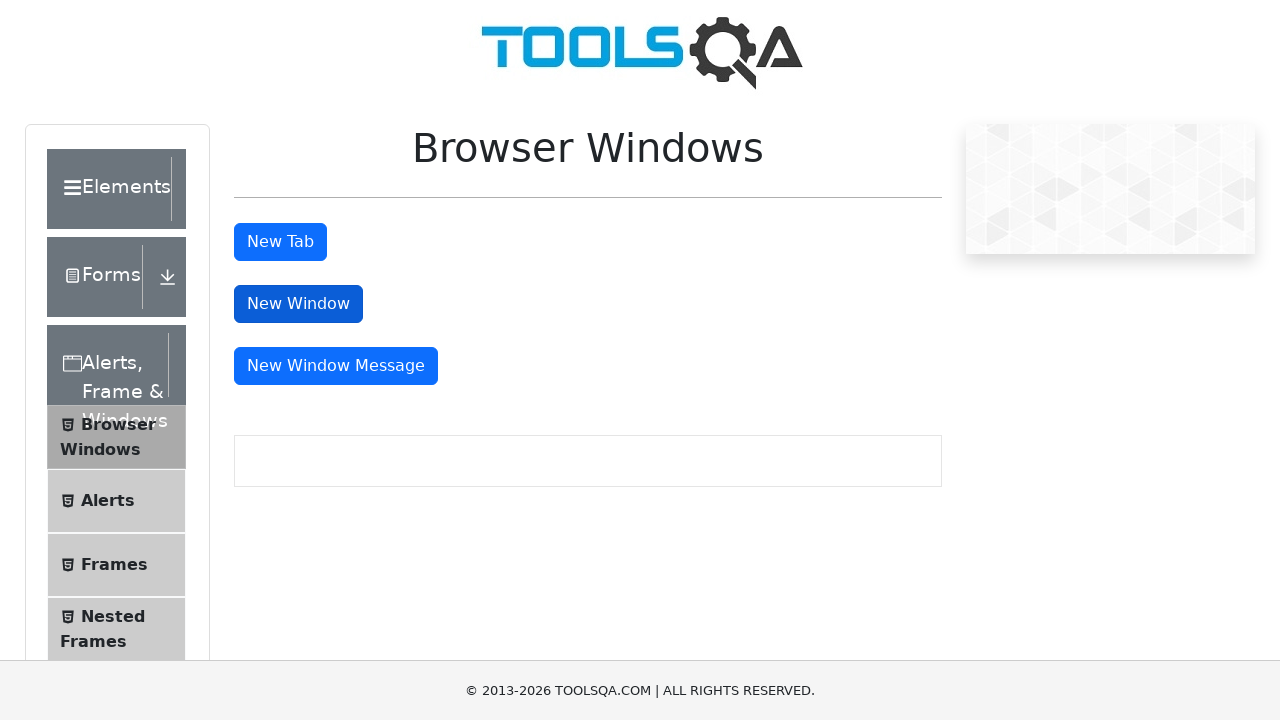

Retrieved all pages in context - total windows: 2
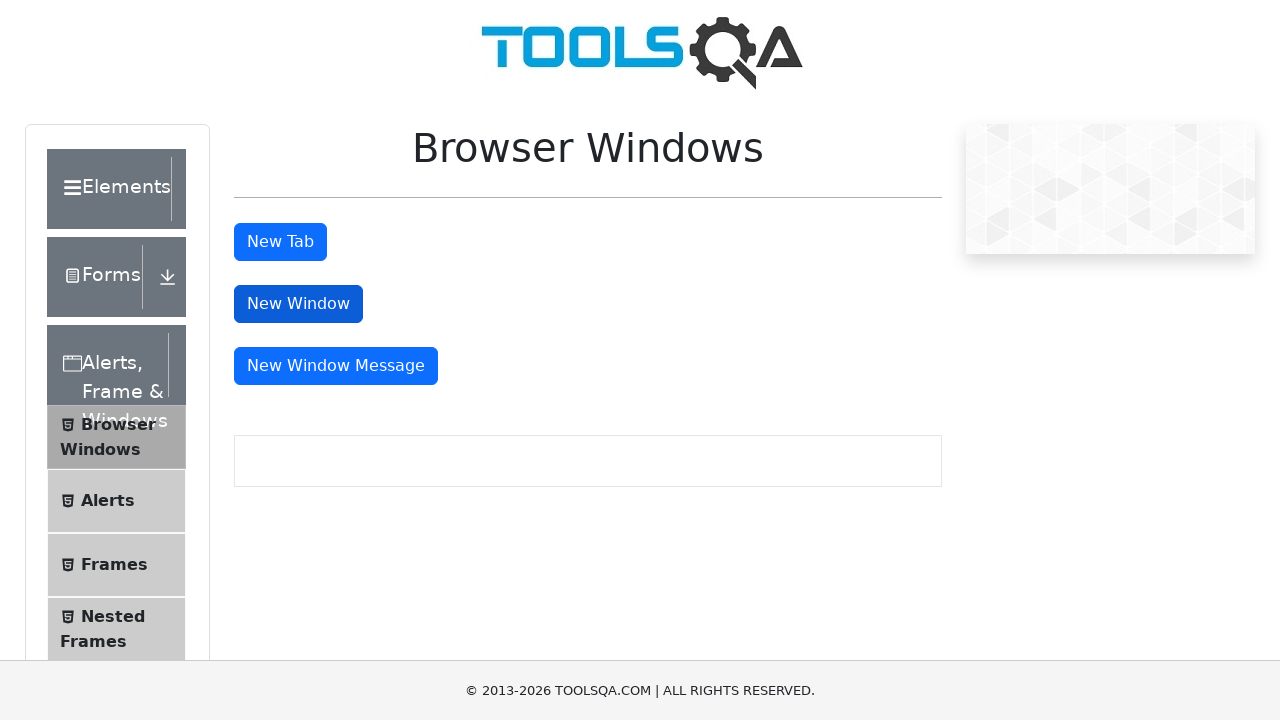

Switched to new window by bringing it to front
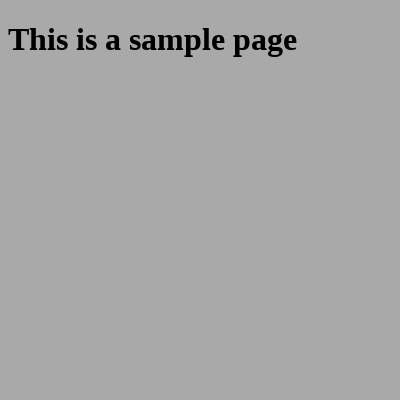

Retrieved new window URL: https://demoqa.com/sample
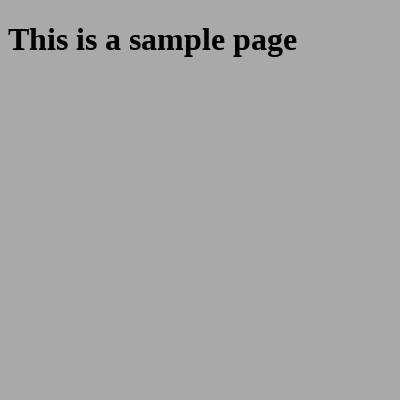

Closed the new window
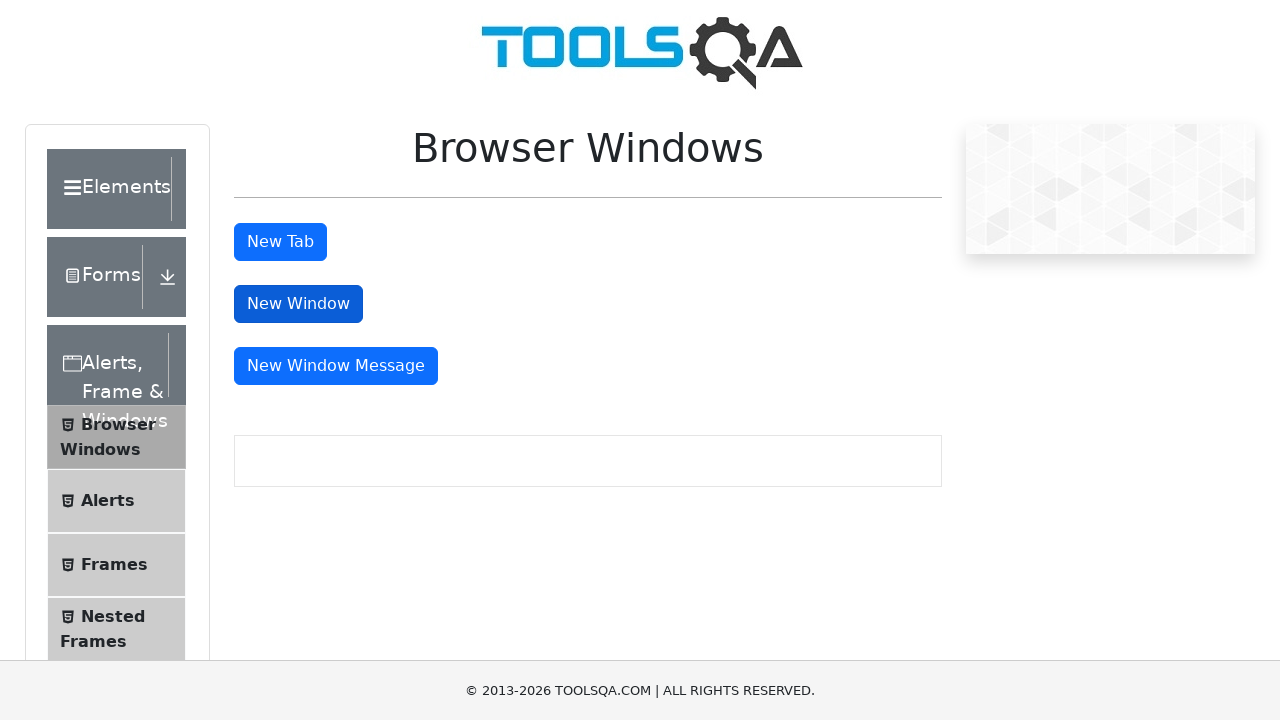

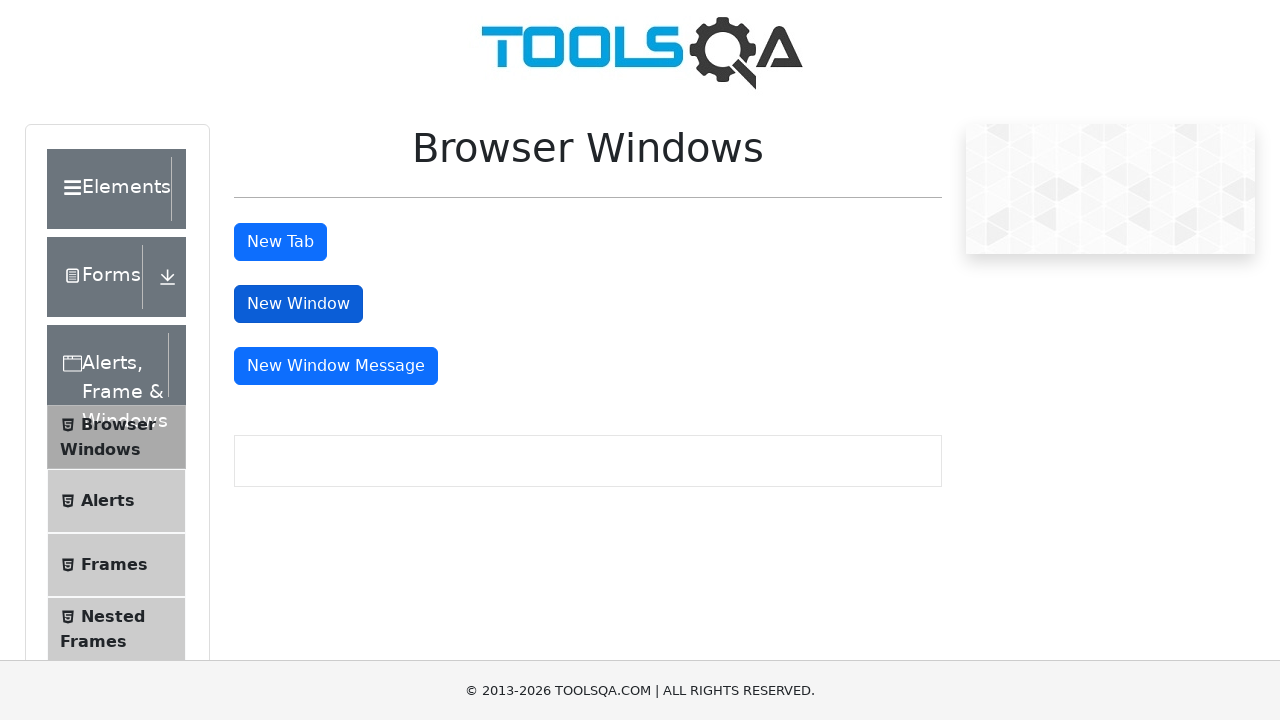